Tests the expandable course content sections on a Selenium training page by hovering over the Framework heading and clicking to expand it, then clicking on the TESTNG section link.

Starting URL: http://greenstech.in/selenium-course-content.html

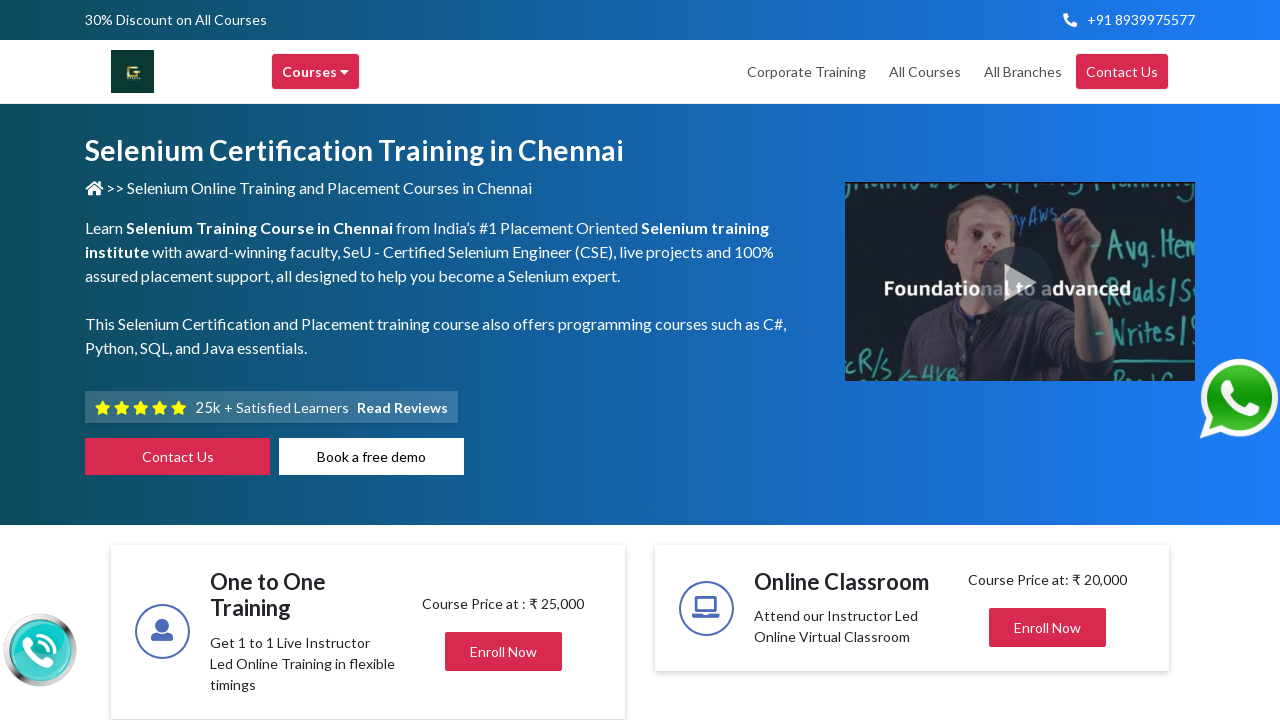

Set viewport size to 1920x1080
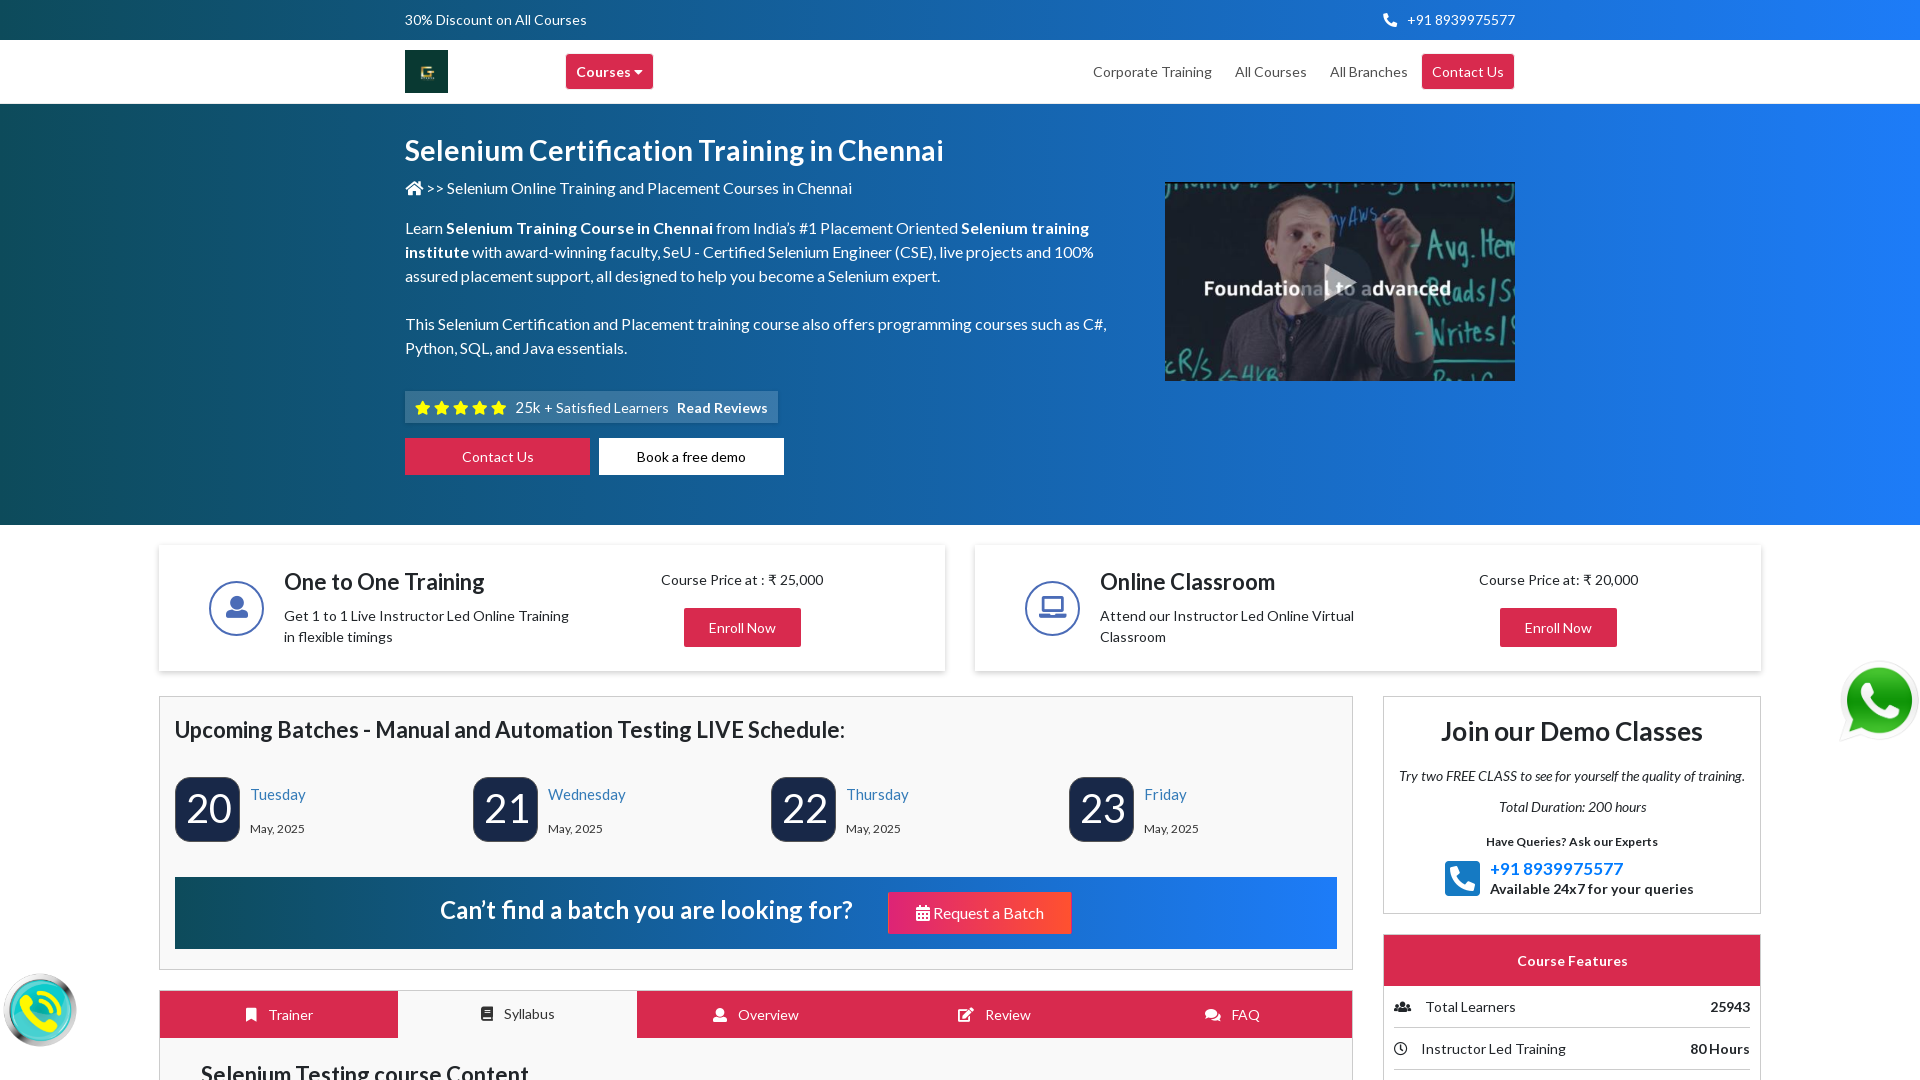

Located Framework heading element
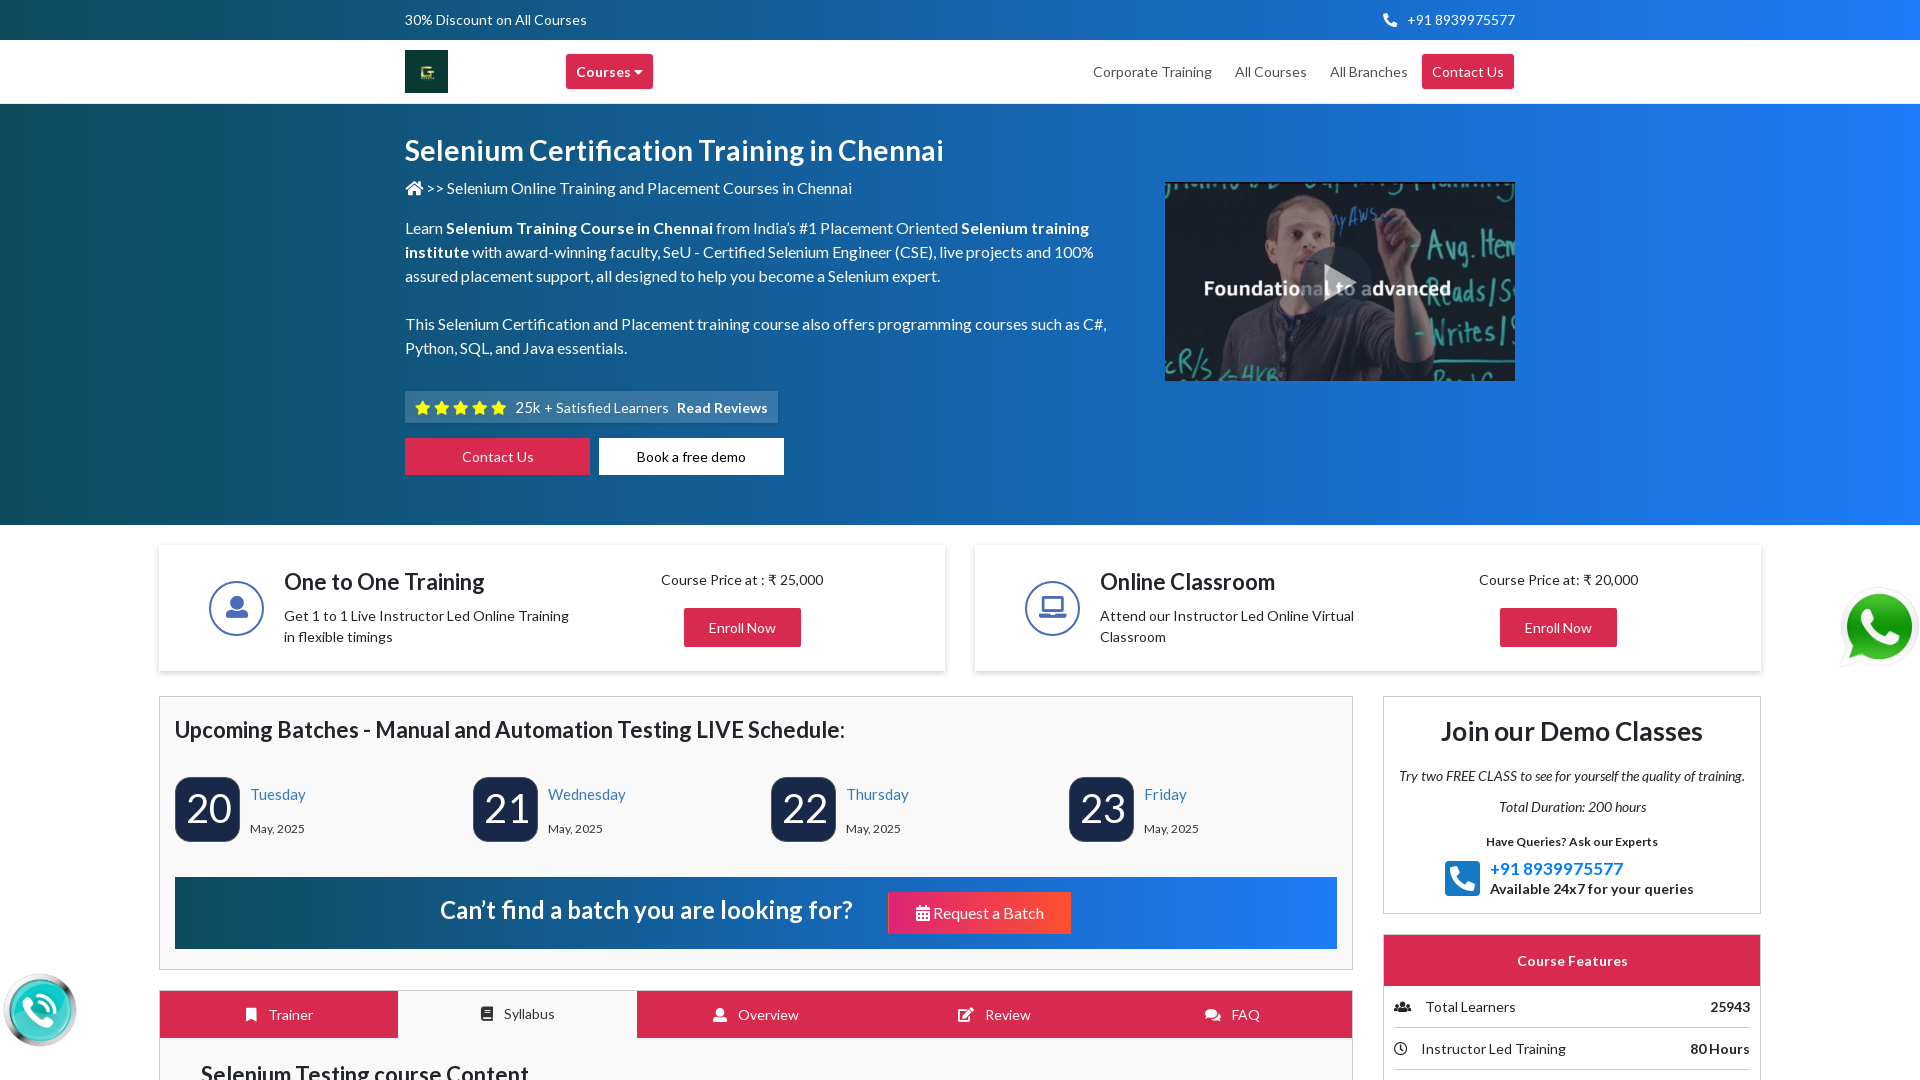

Hovered over Framework heading at (1572, 541) on #heading304
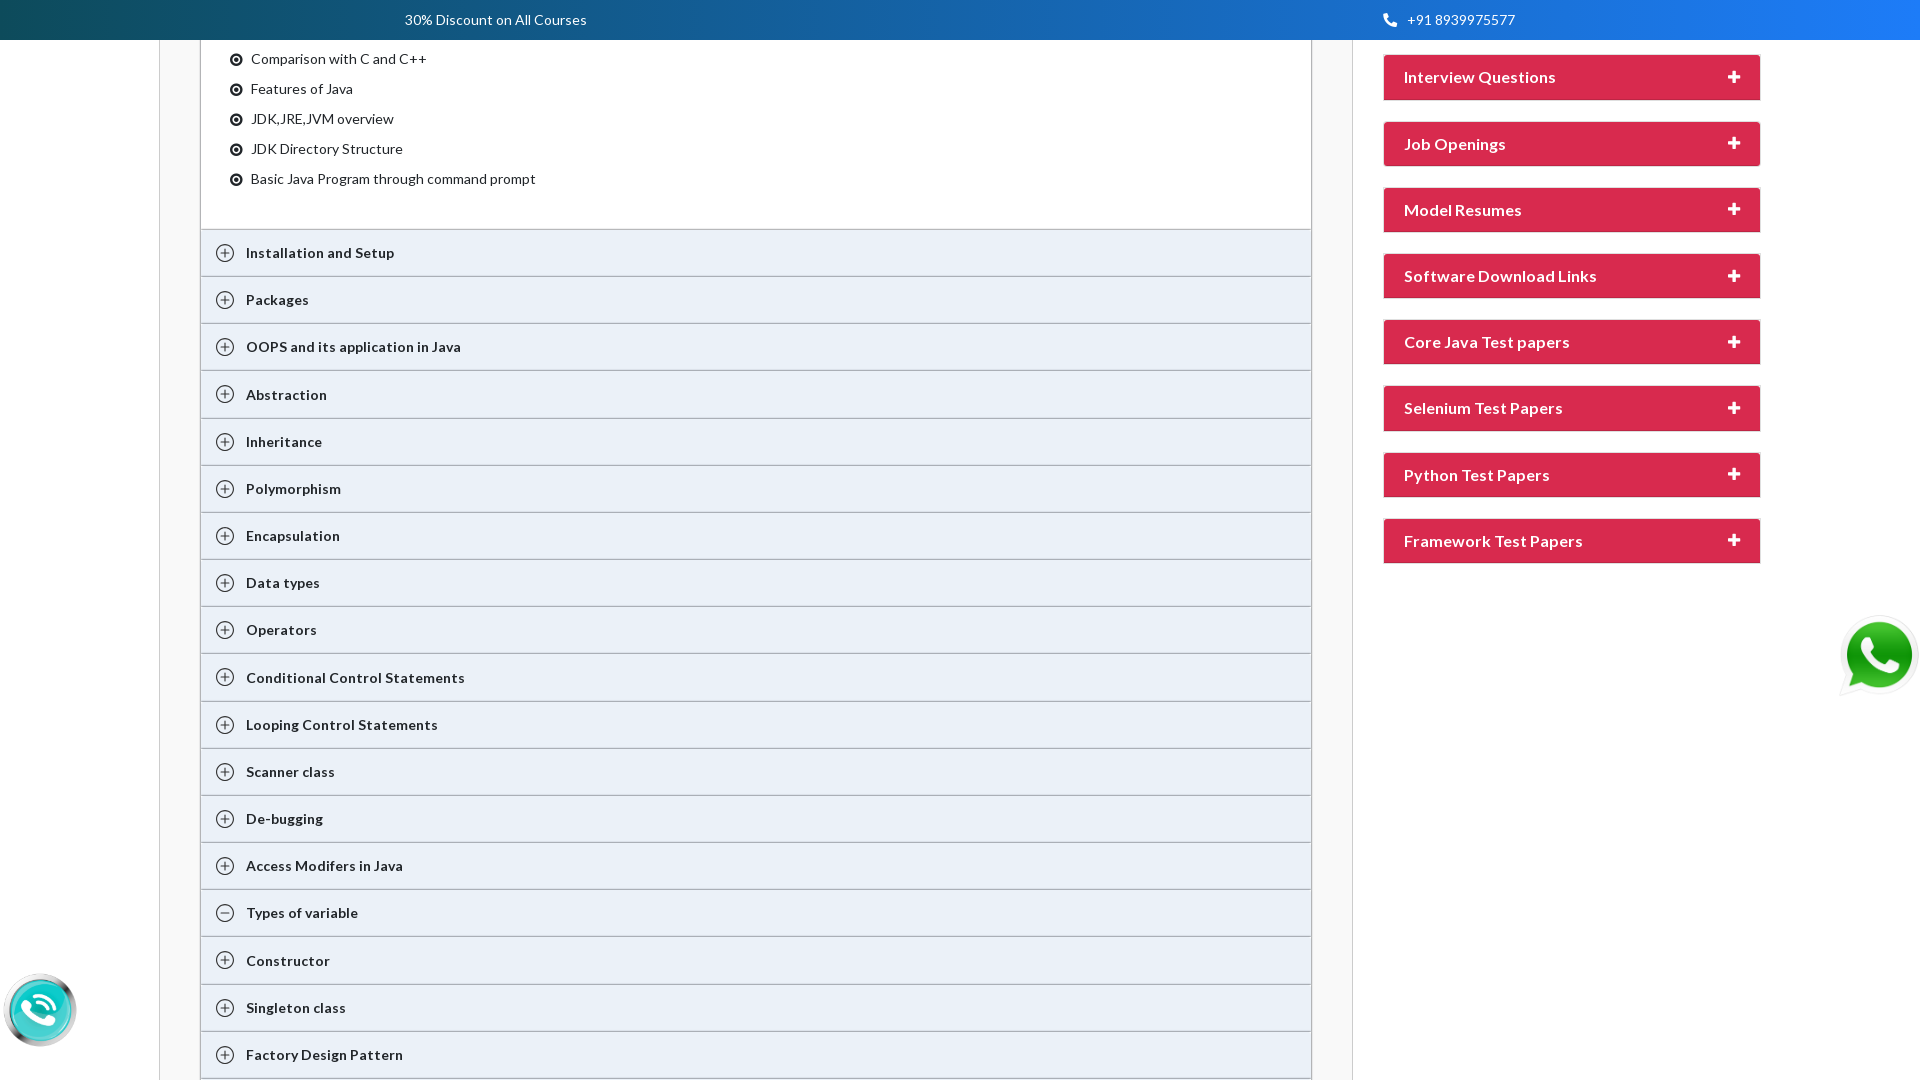

Clicked Framework heading to expand section at (1572, 541) on #heading304
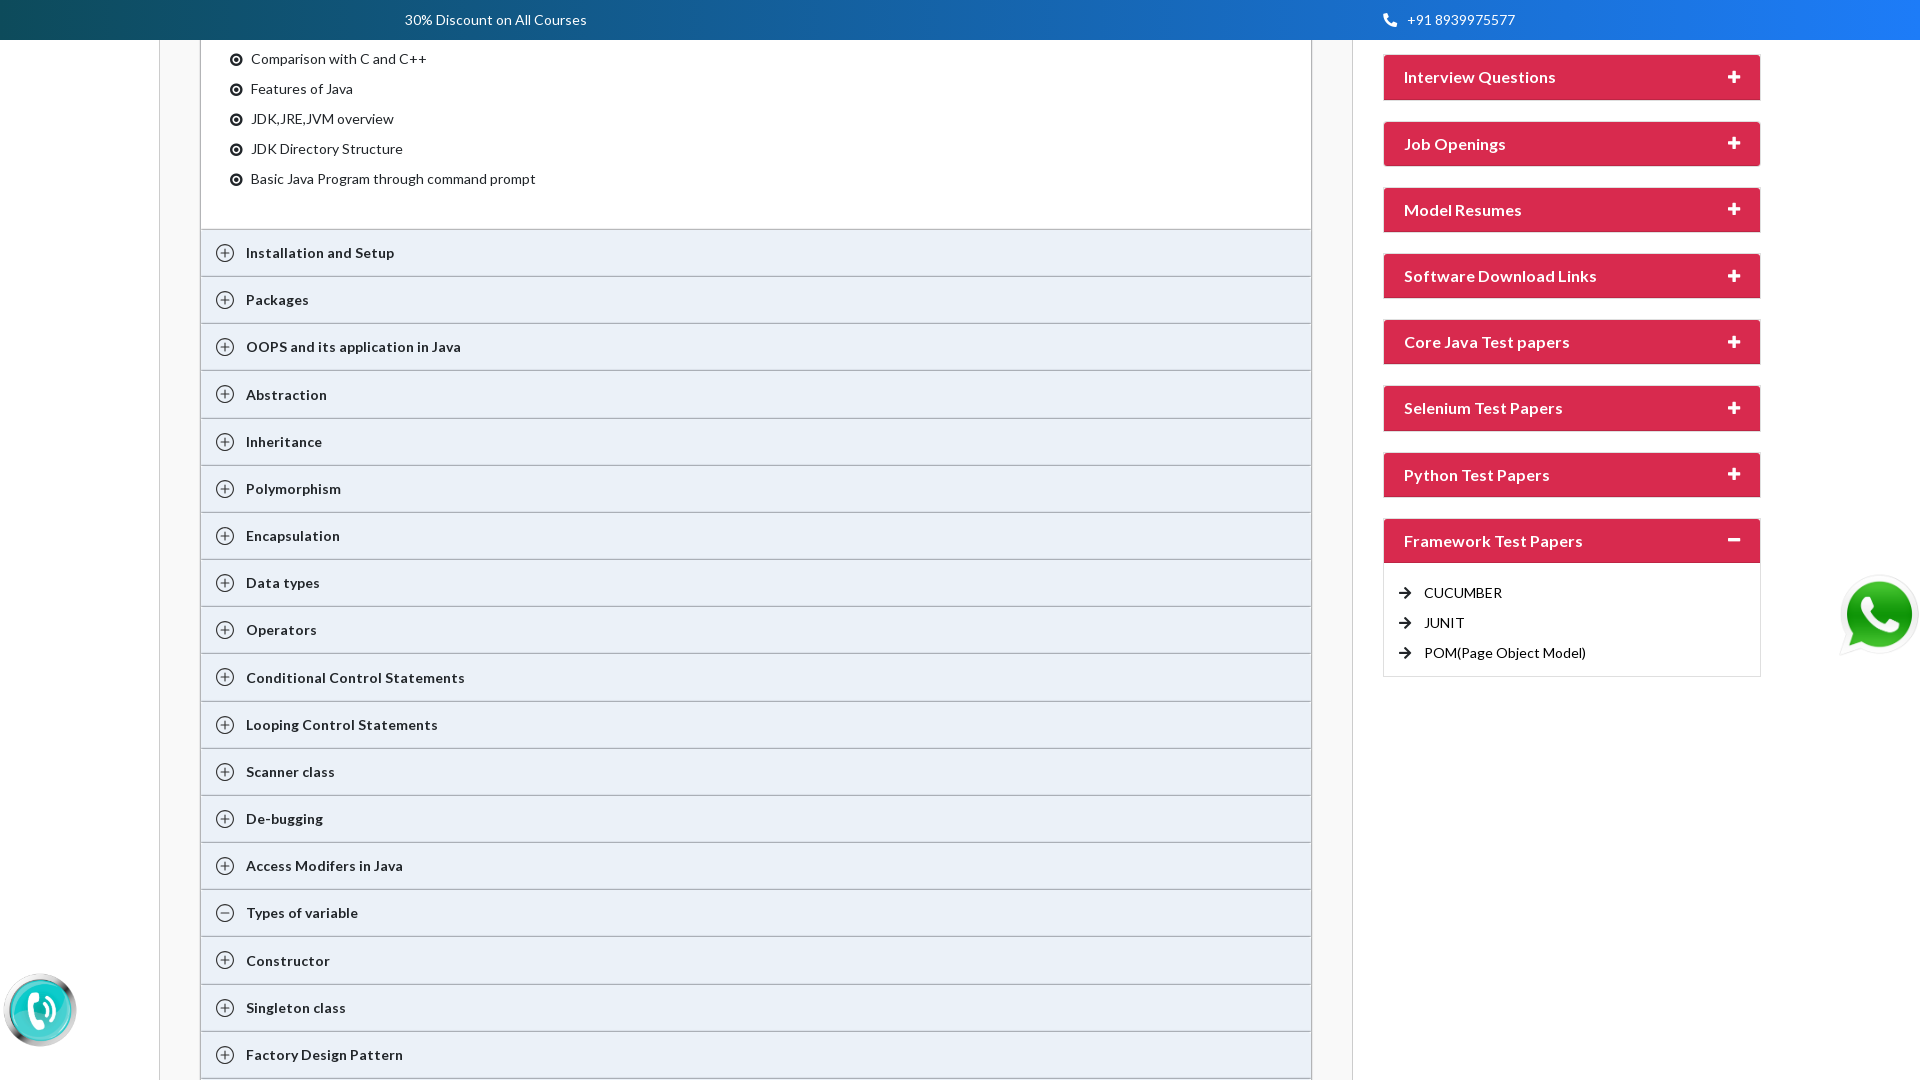

Waited for content to expand
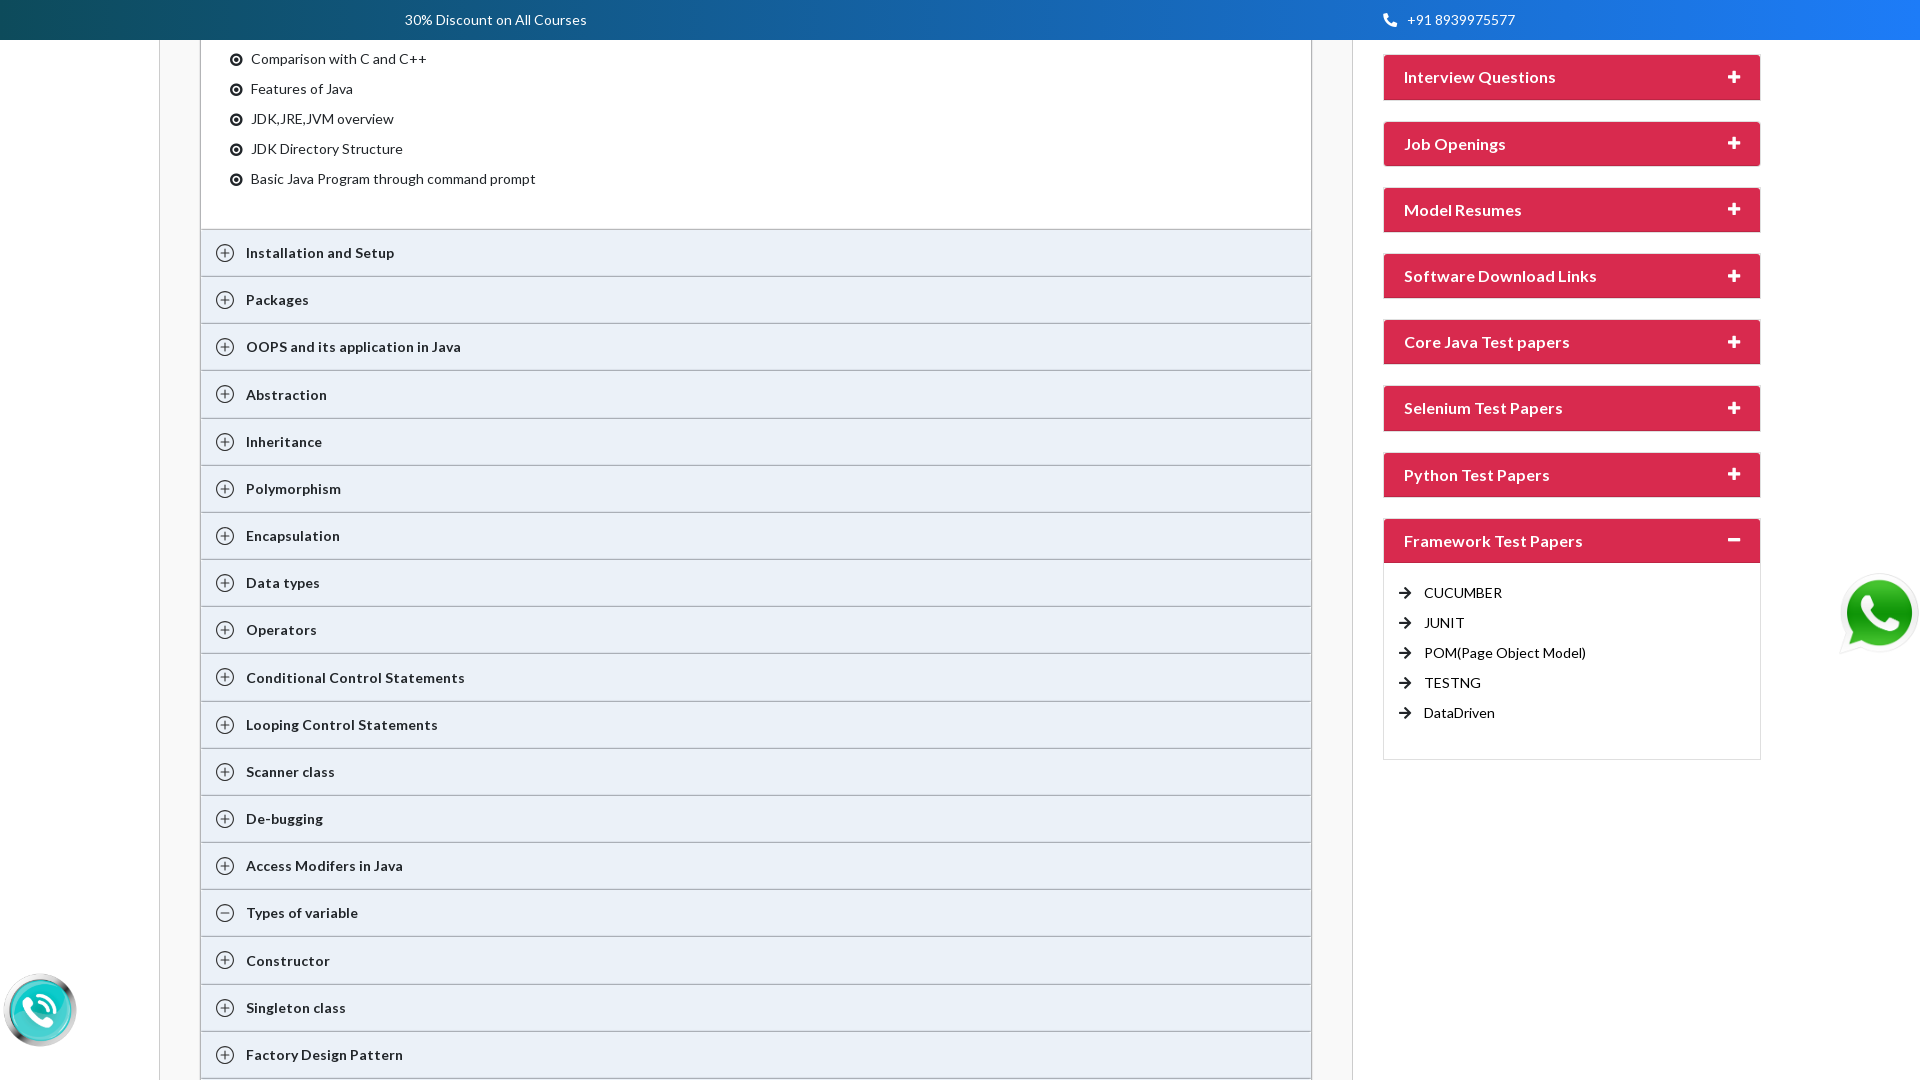

Clicked on TESTNG section link at (1452, 682) on xpath=//a[normalize-space()='TESTNG']
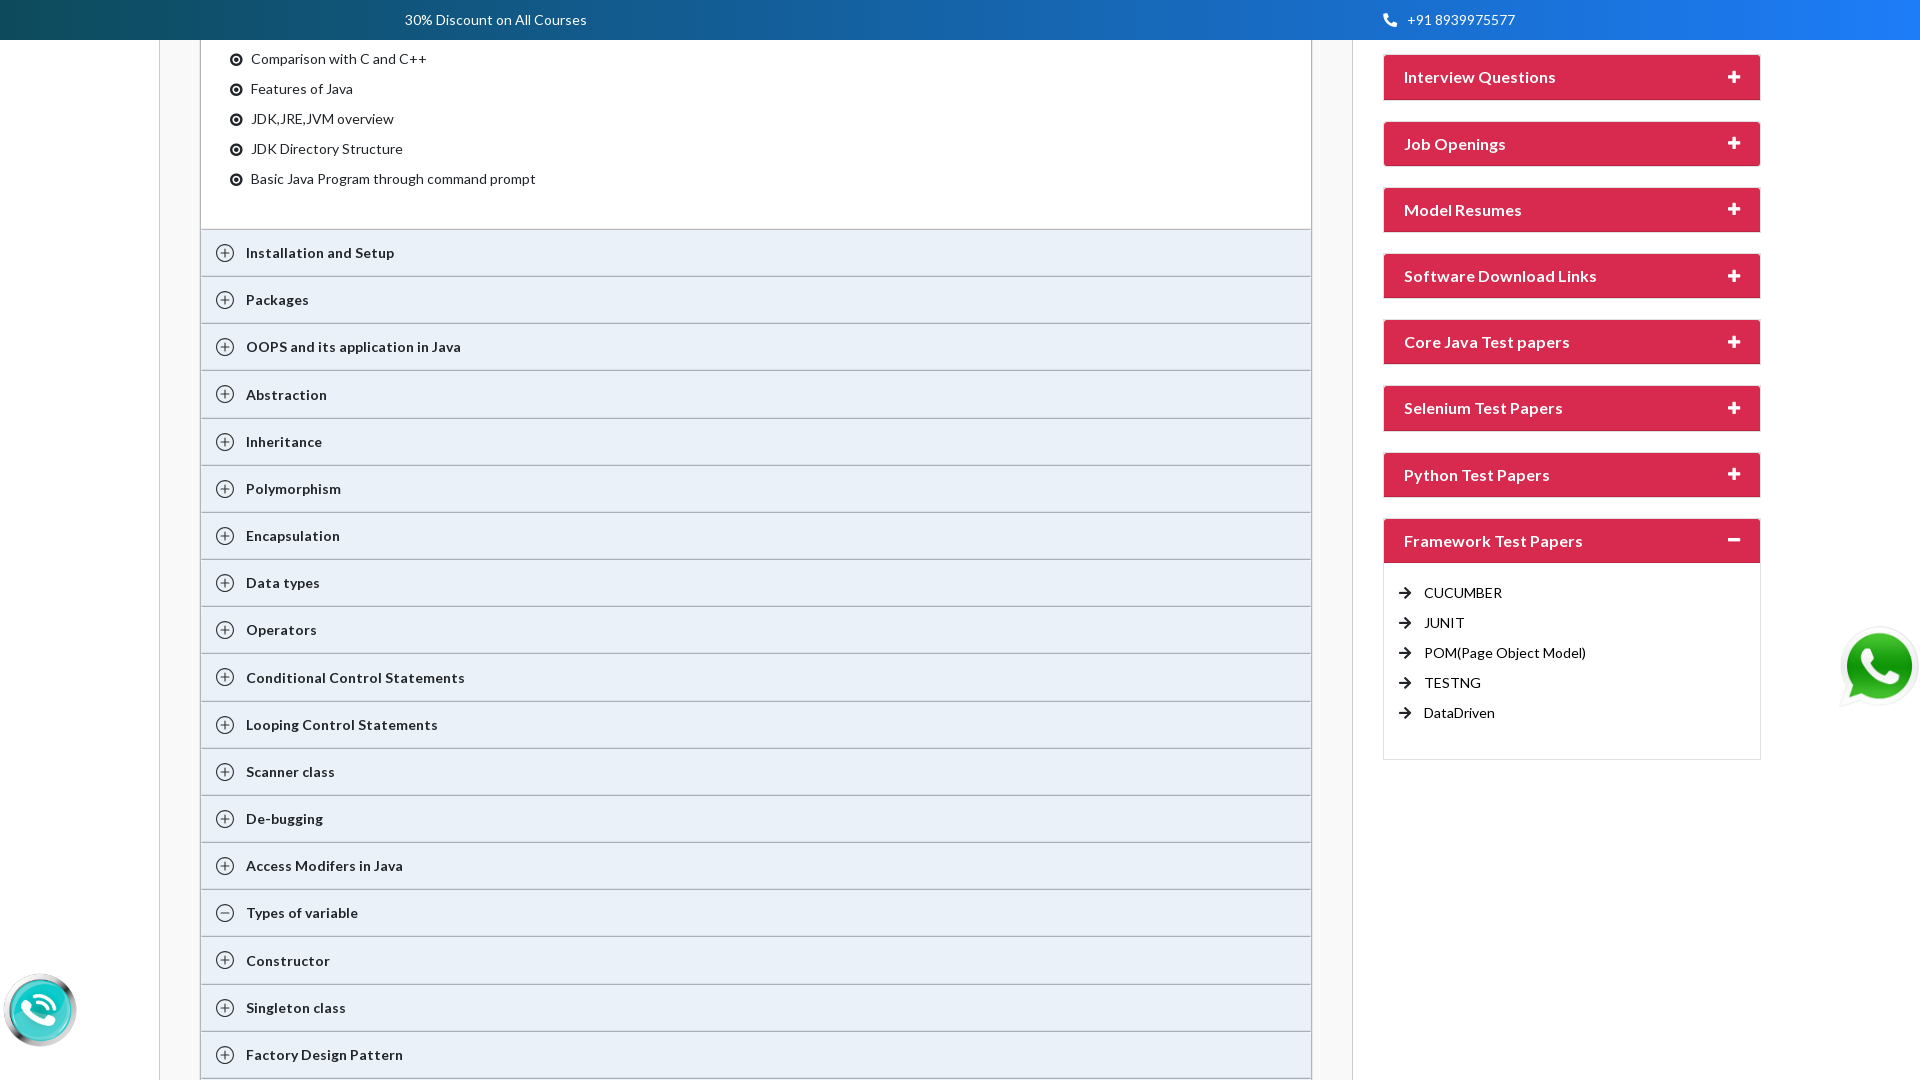

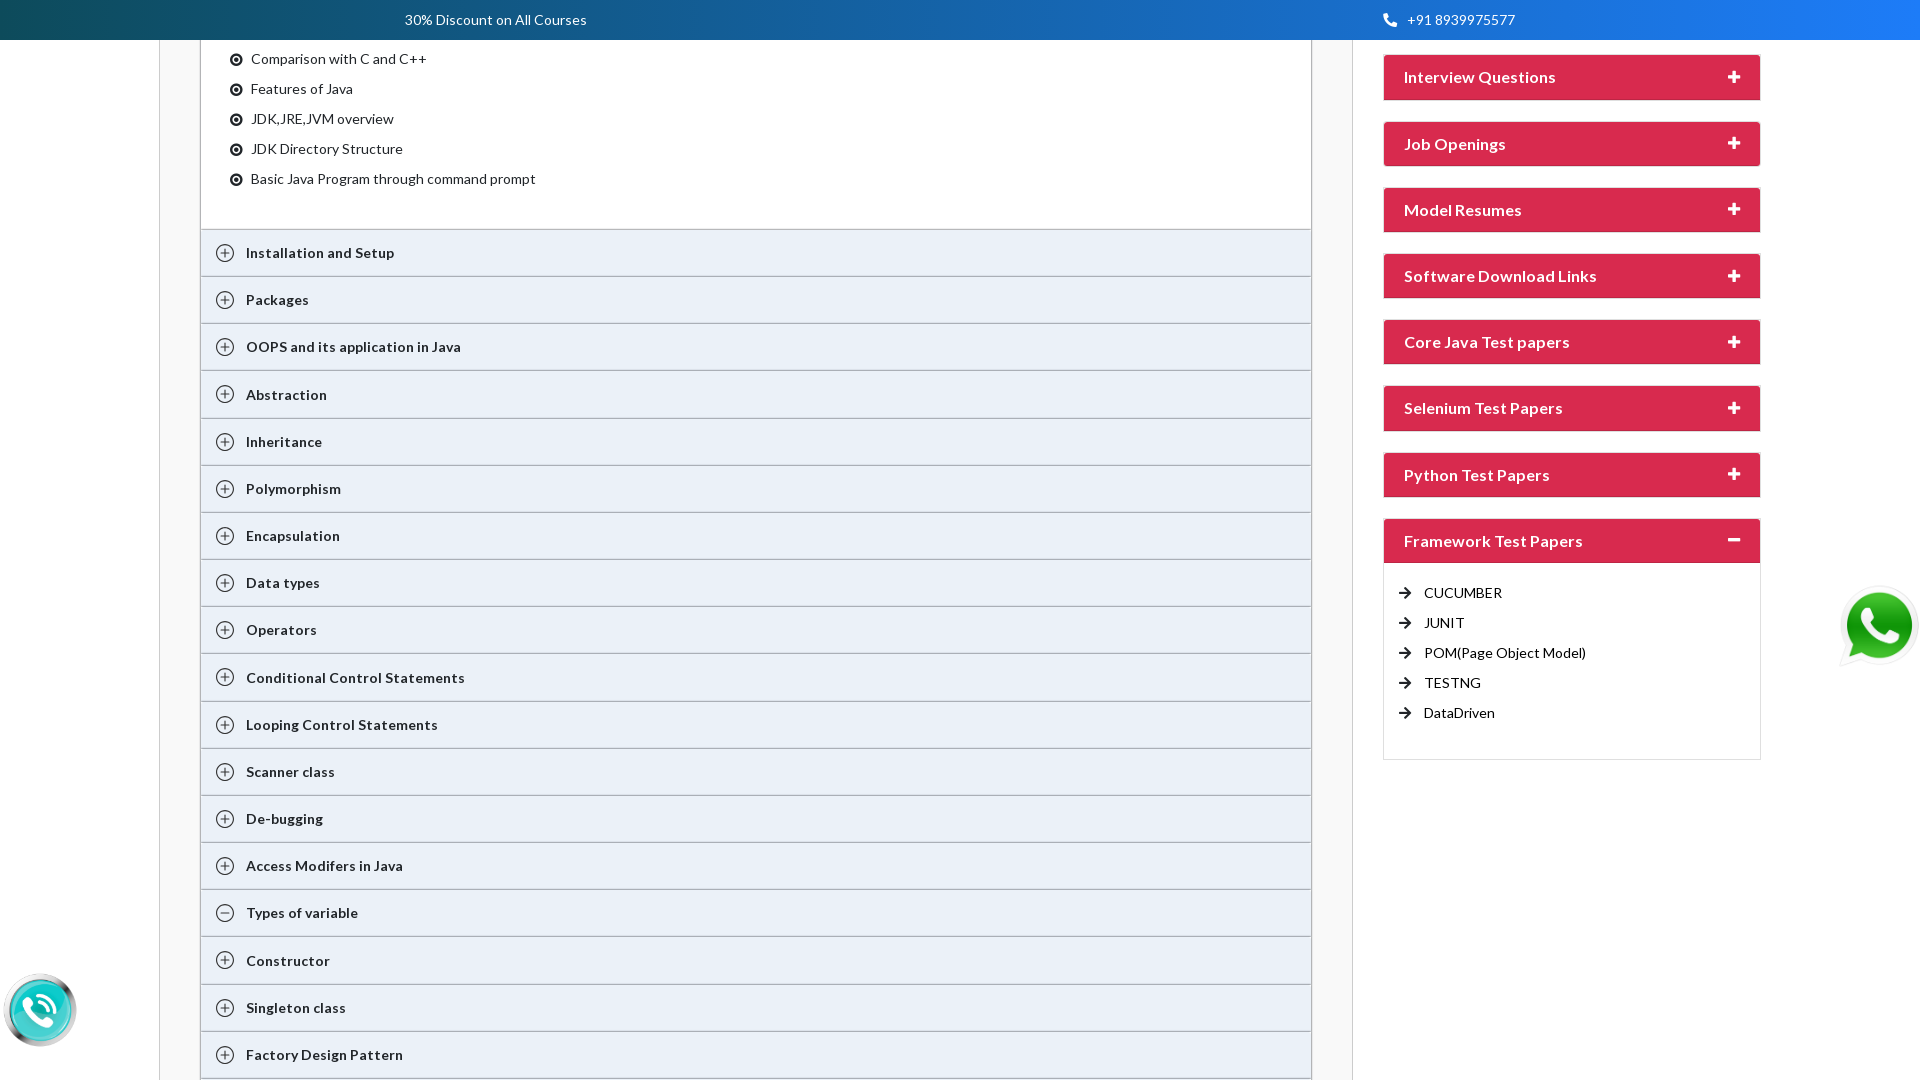